Navigates to the Saucedemo website and maximizes the browser window

Starting URL: https://www.saucedemo.com/

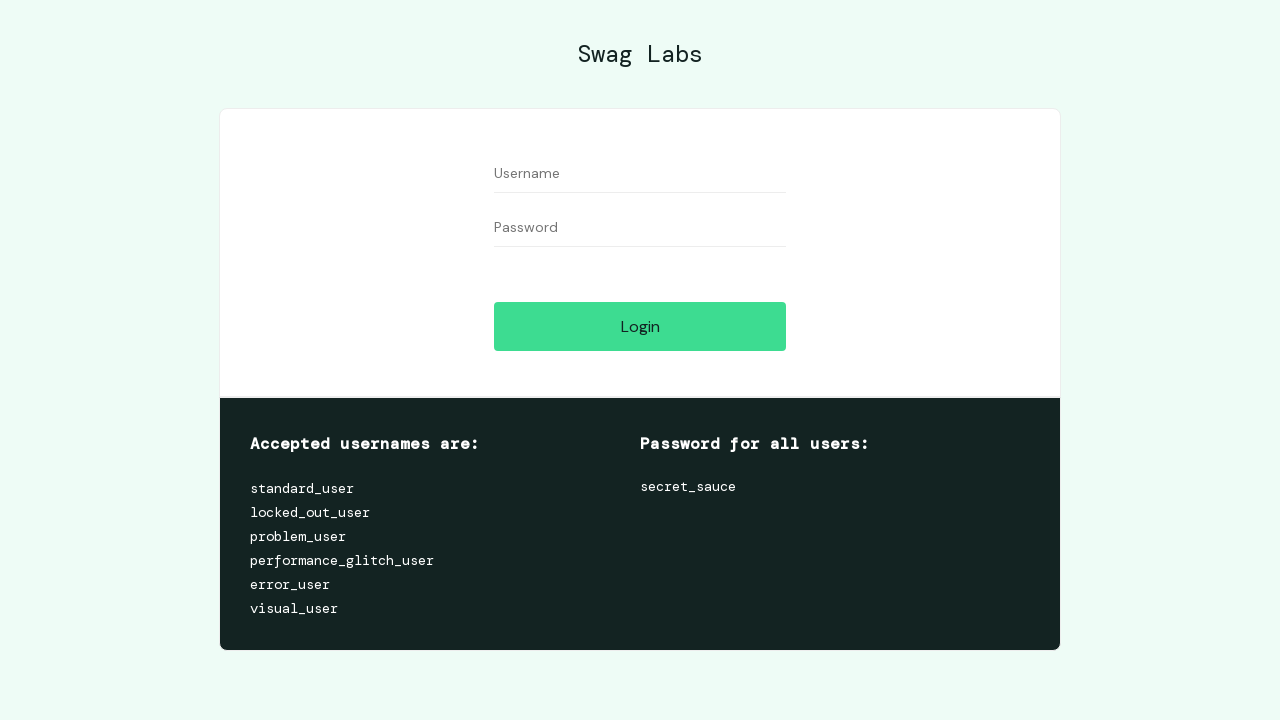

Waited for page to load with networkidle state on Saucedemo website
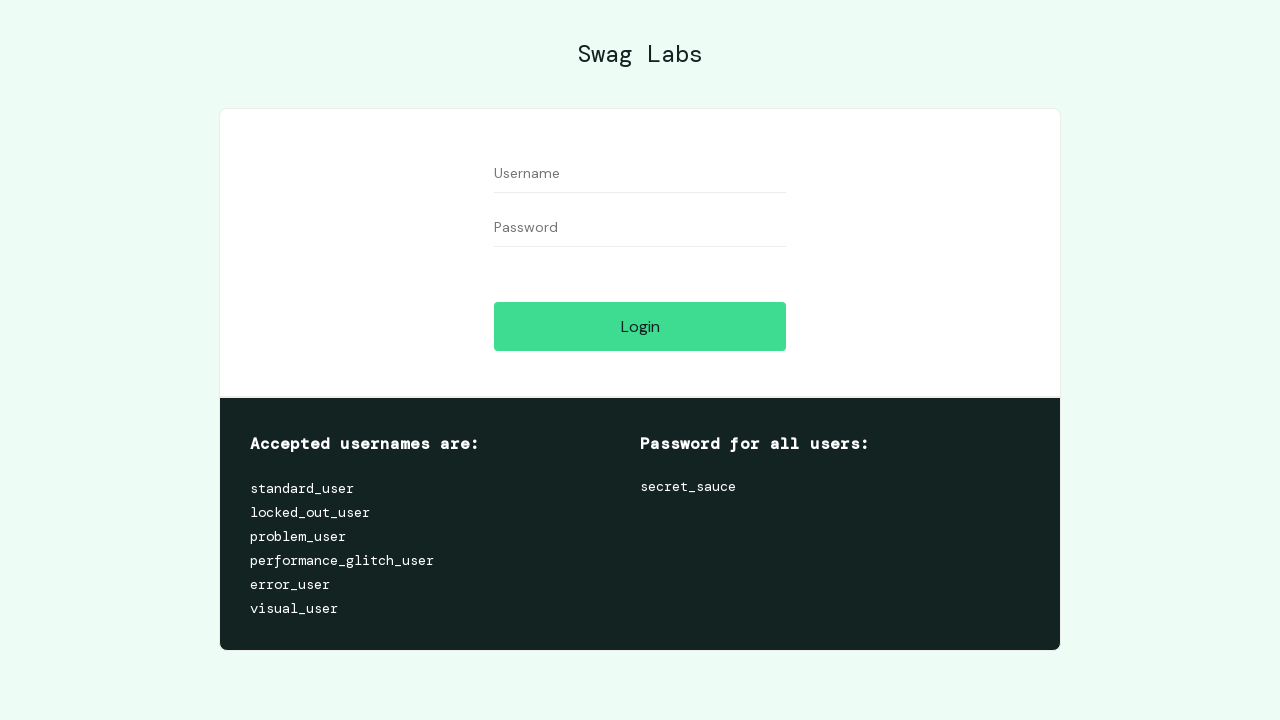

Maximized browser window to 1920x1080
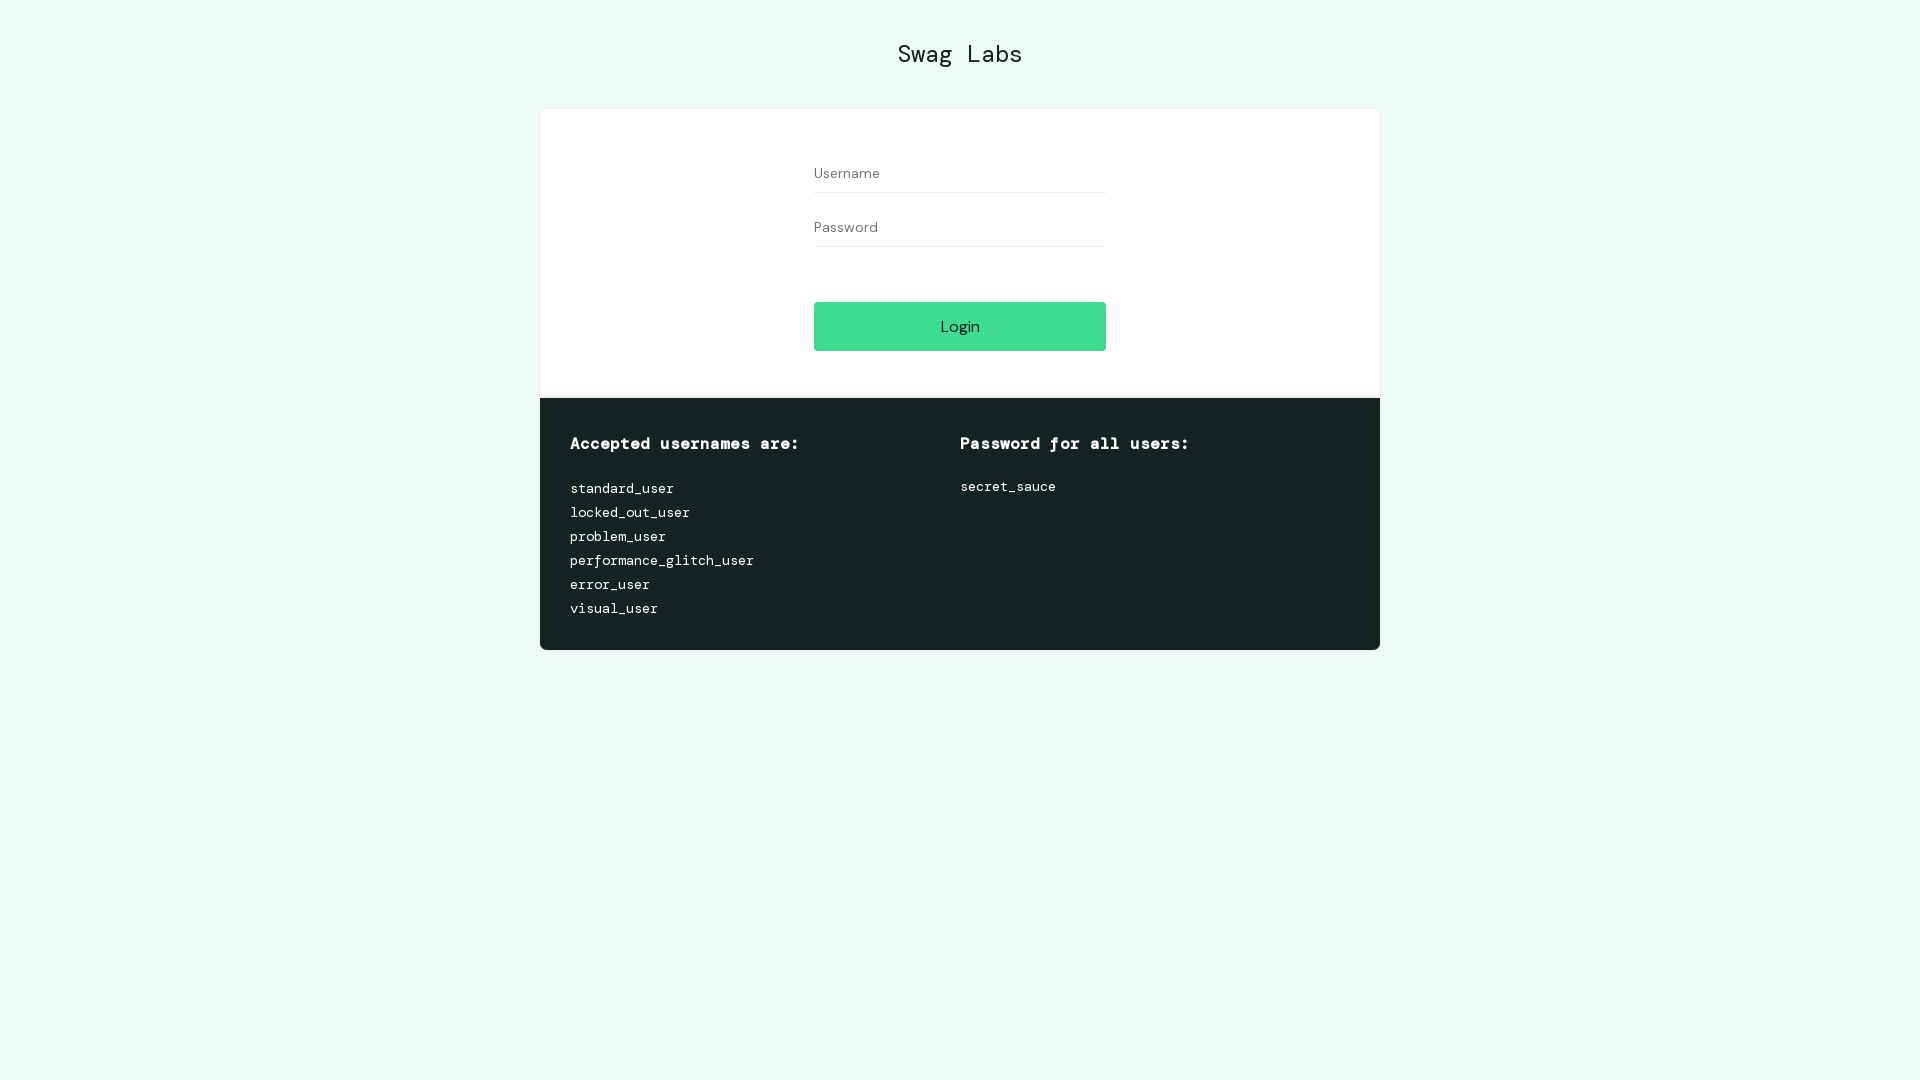

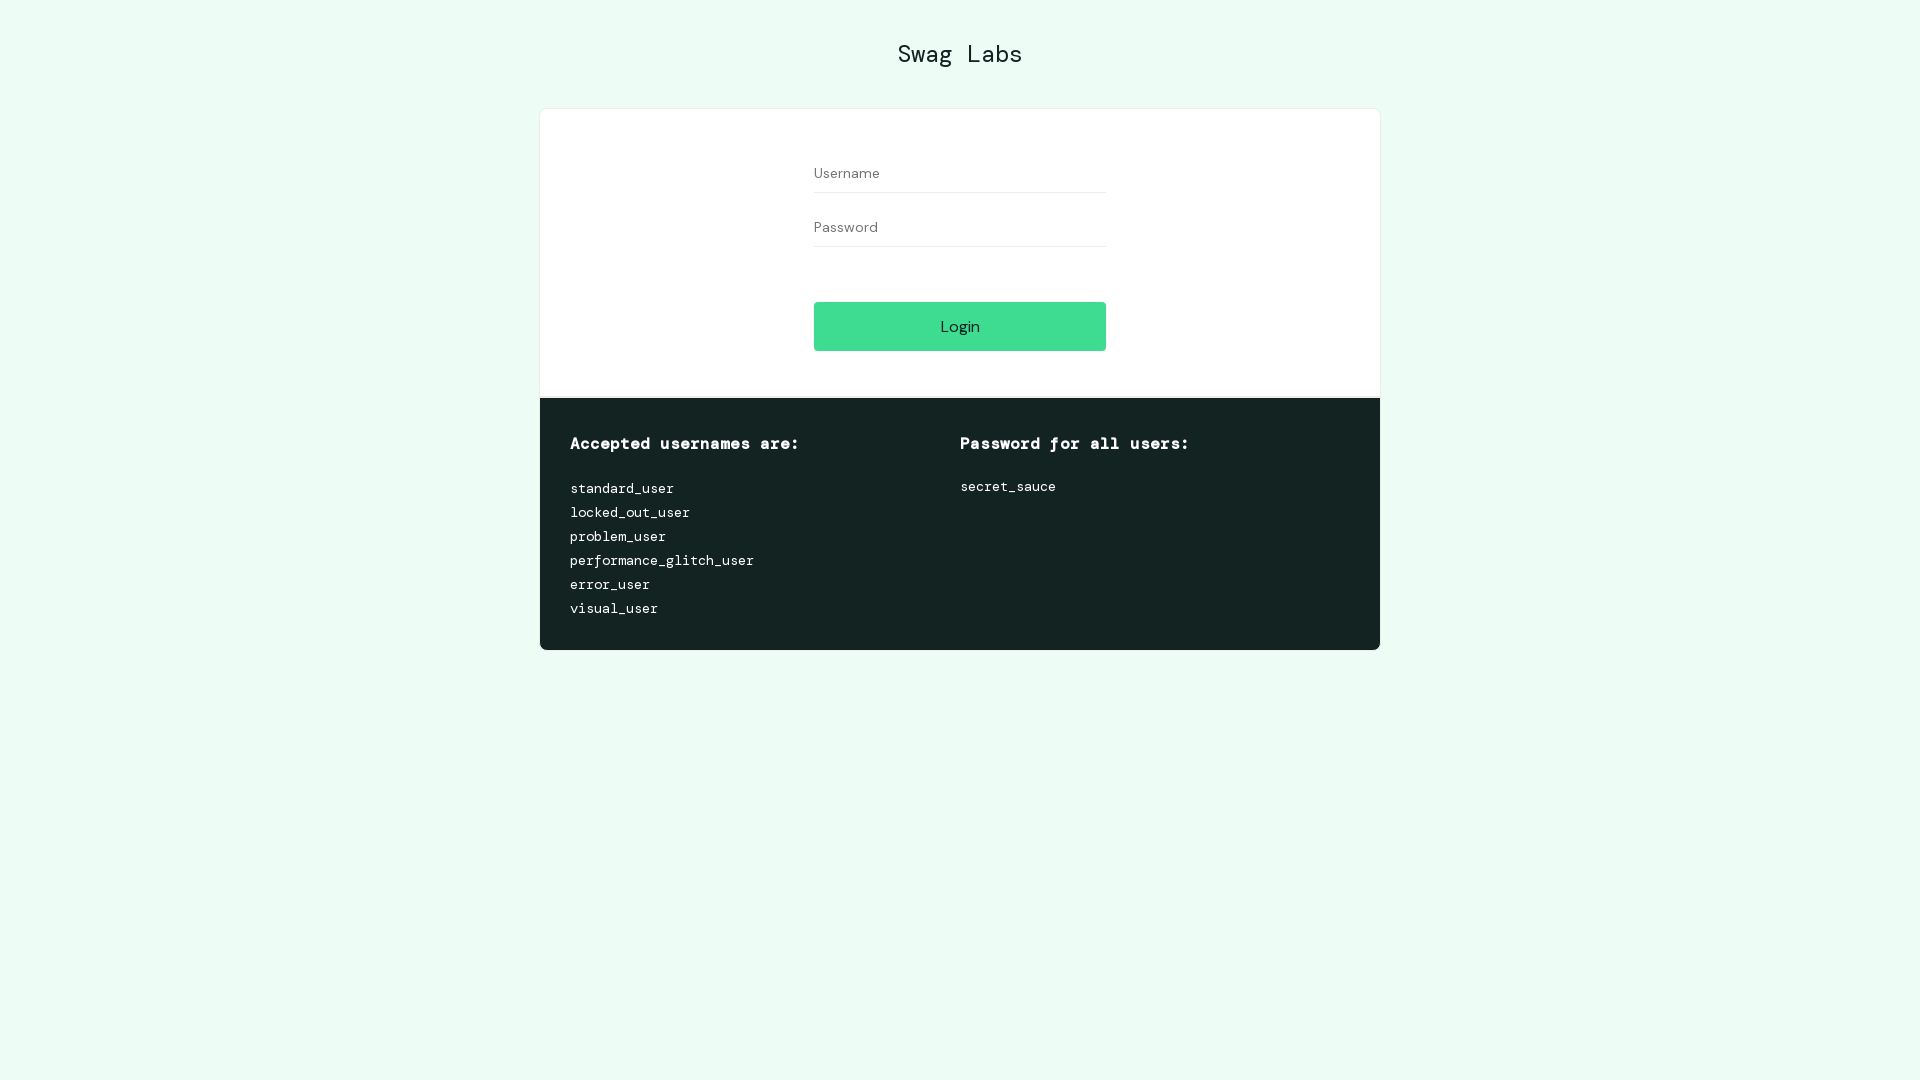